Tests JavaScript confirm dialog by clicking a button that triggers a confirm, dismissing it, and verifying the cancel result

Starting URL: https://automationfc.github.io/basic-form/index.html

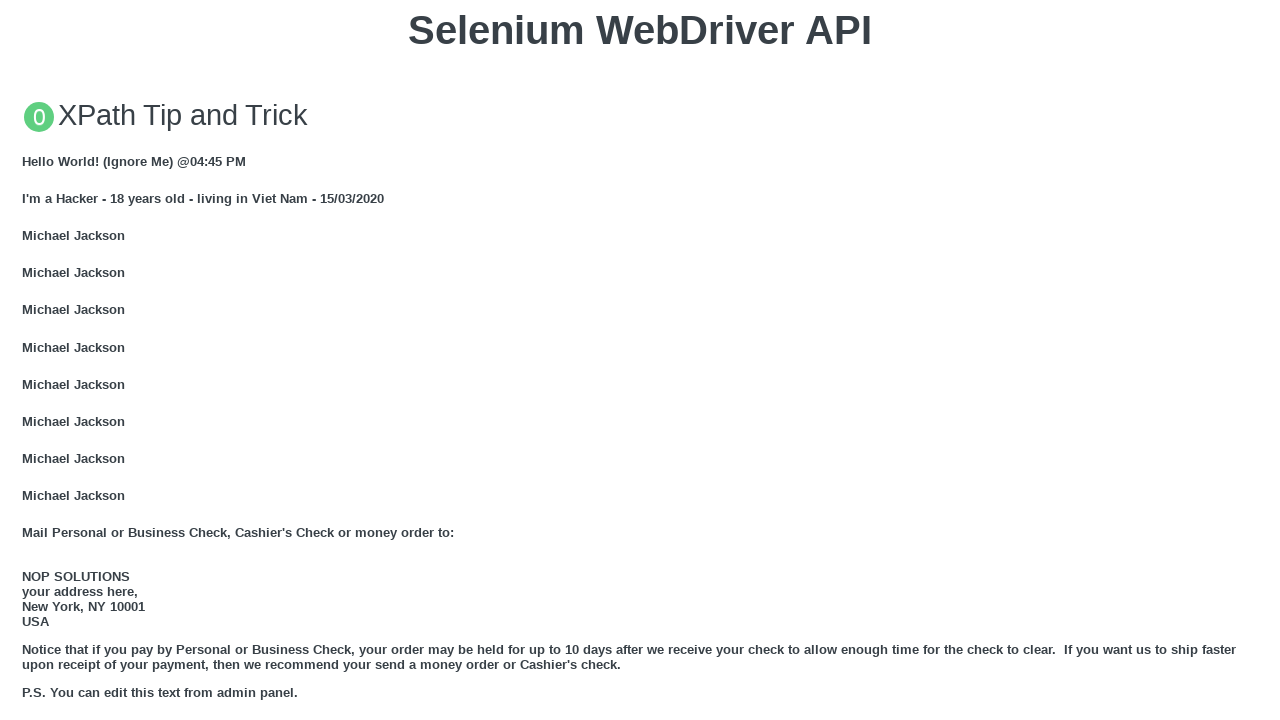

Set up dialog handler to dismiss confirm dialogs
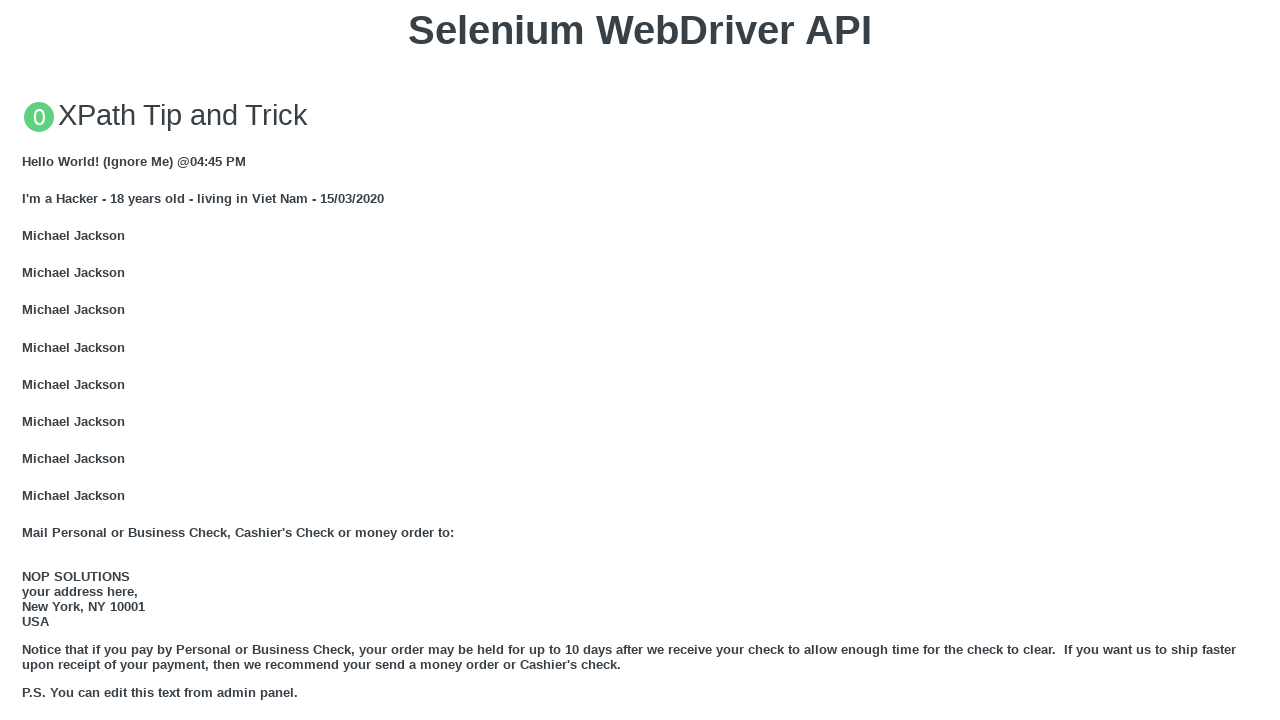

Clicked button to trigger JavaScript confirm dialog at (640, 360) on button[onclick='jsConfirm()']
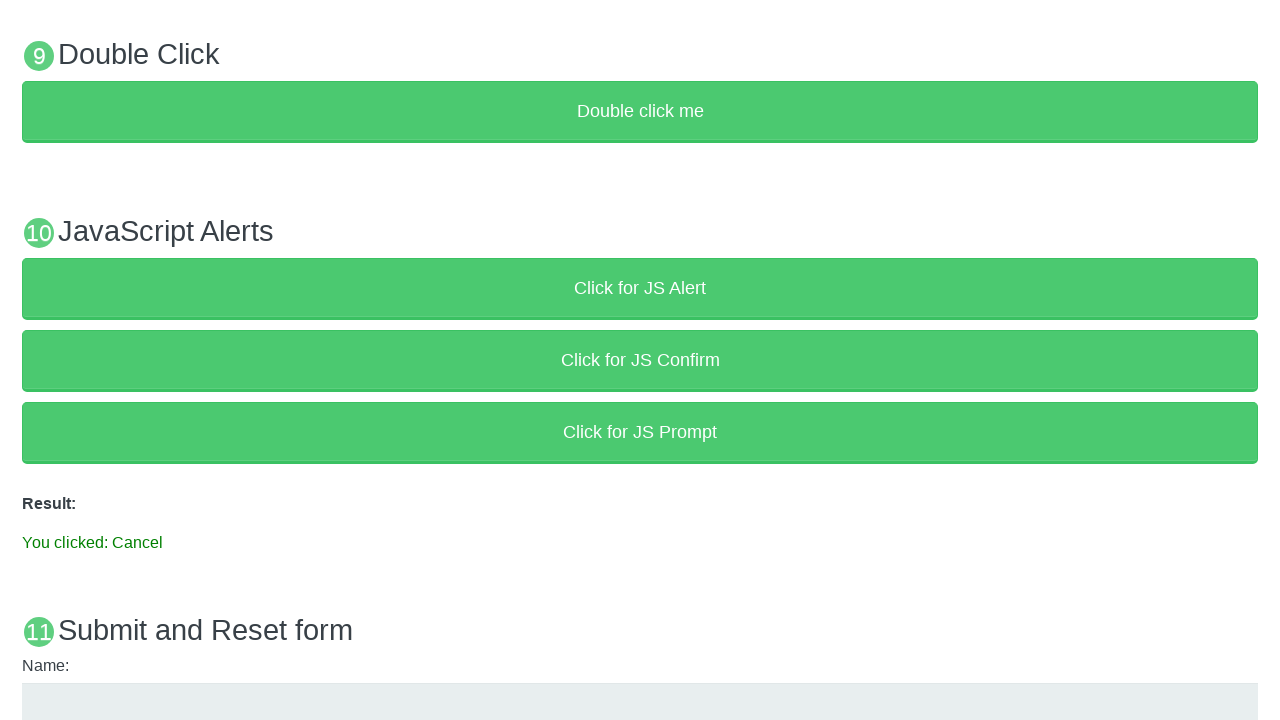

Waited for result element to appear after dismissing confirm
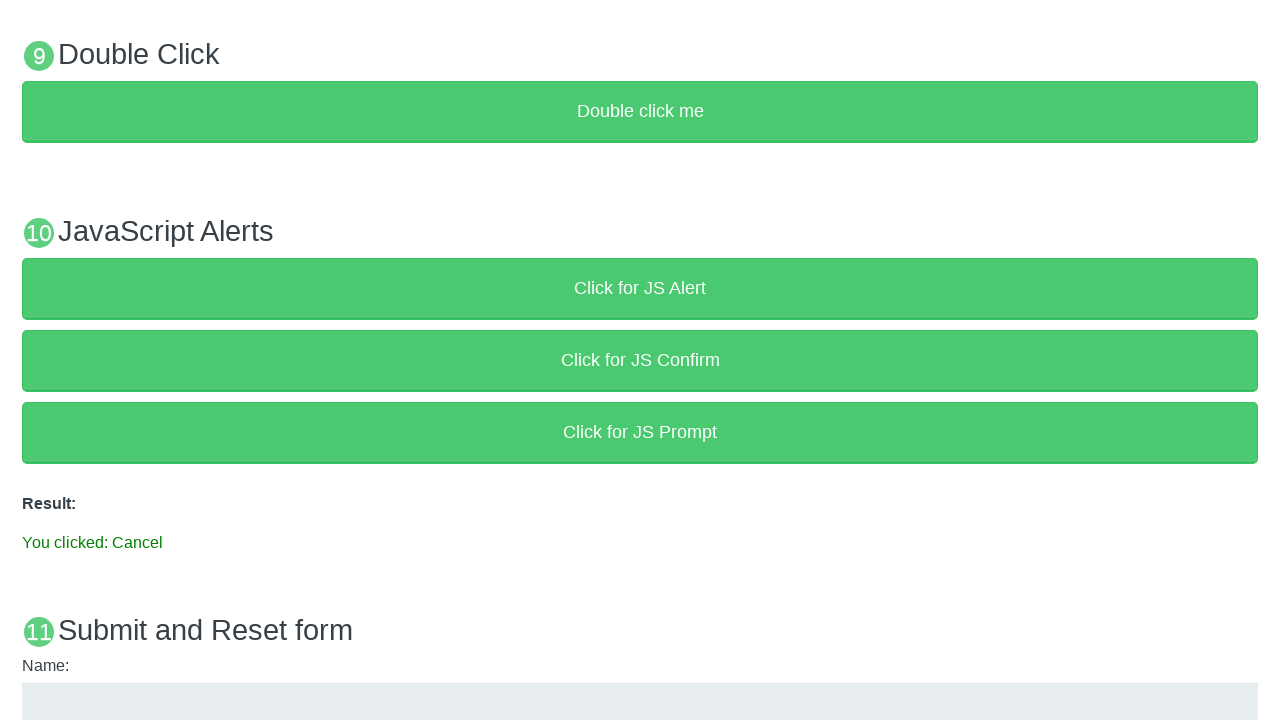

Verified result text shows 'You clicked: Cancel'
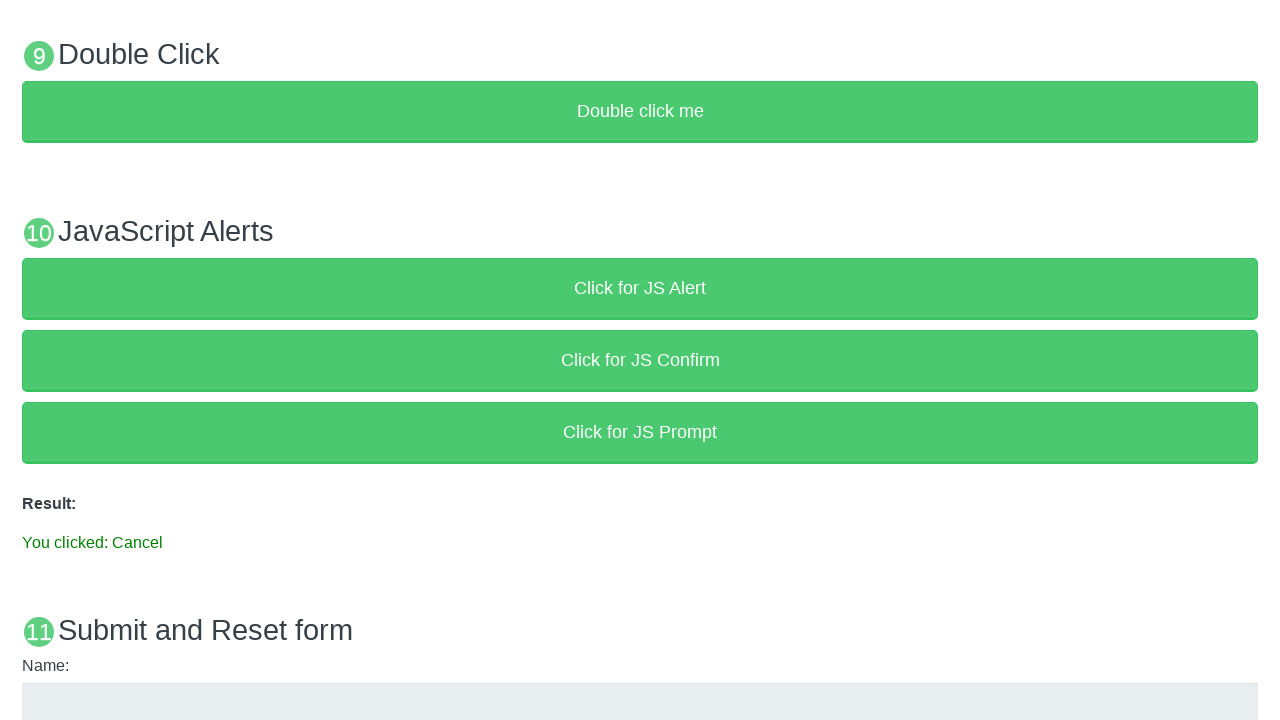

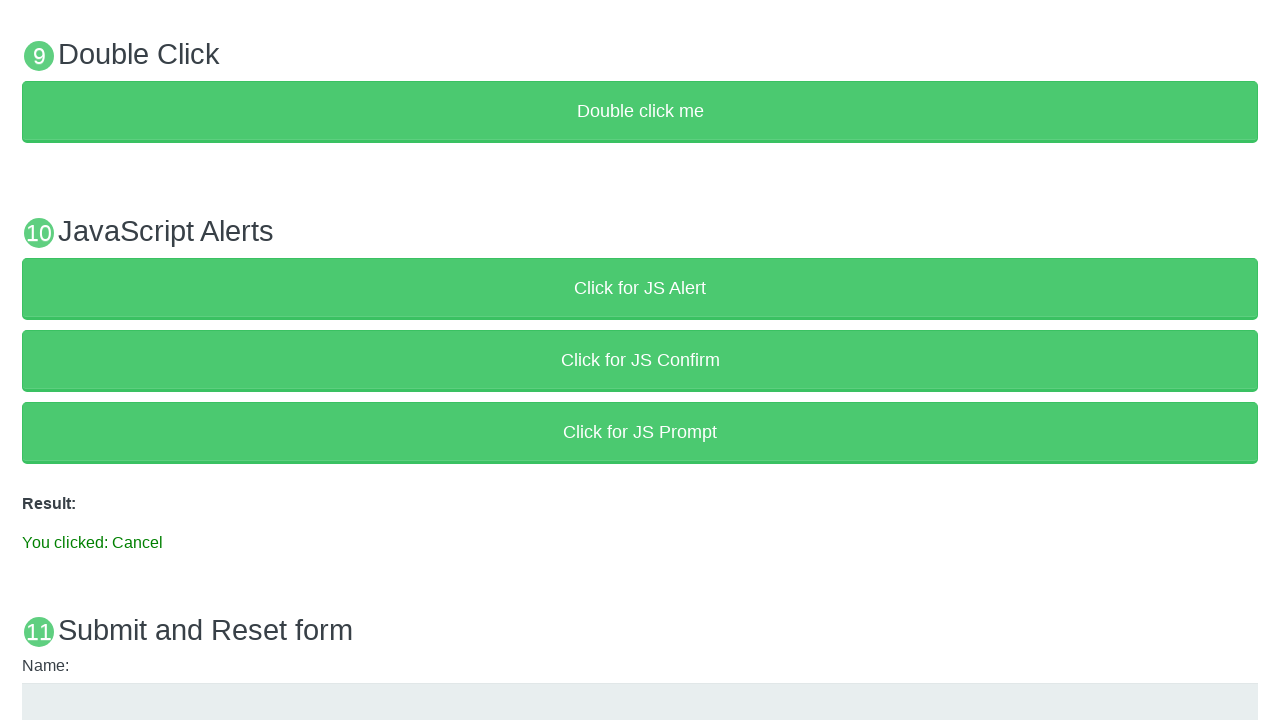